Tests small modal dialog functionality by clicking the button, verifying the modal appears, and closing it

Starting URL: https://demoqa.com/modal-dialogs

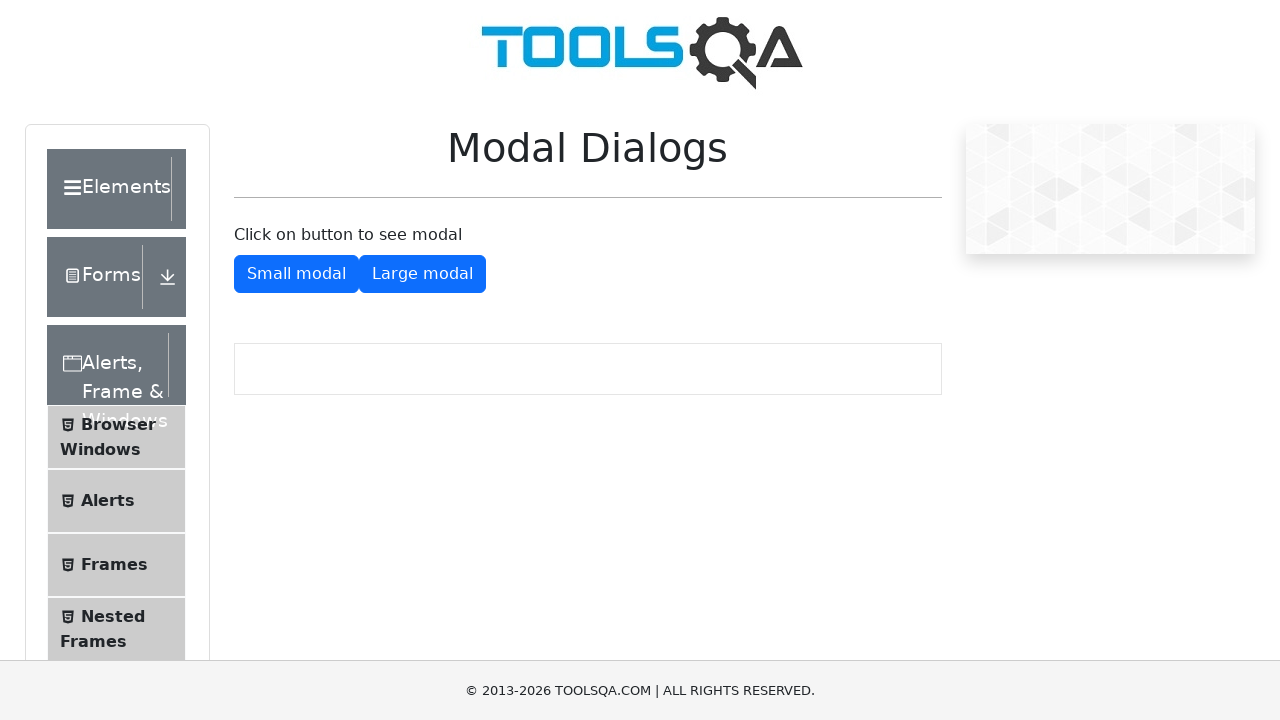

Clicked the 'Small modal' button at (296, 274) on xpath=//button[contains(text(), 'Small modal')]
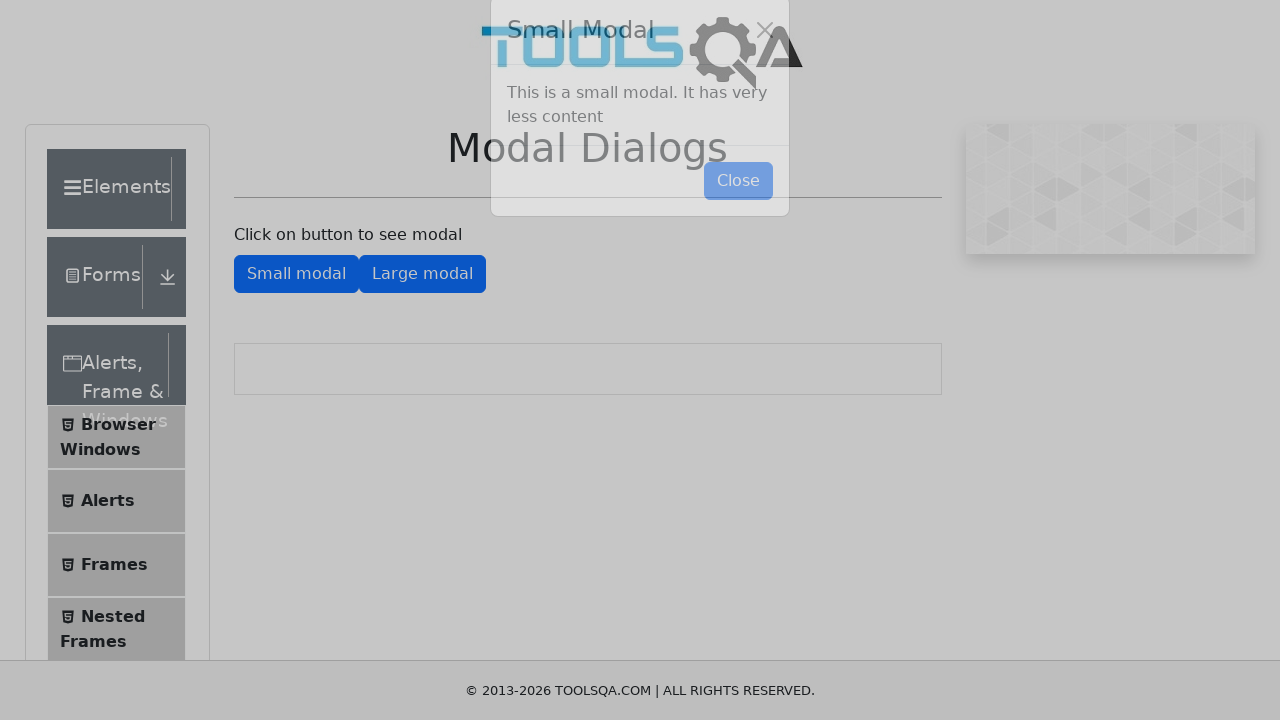

Small modal dialog appeared and is visible
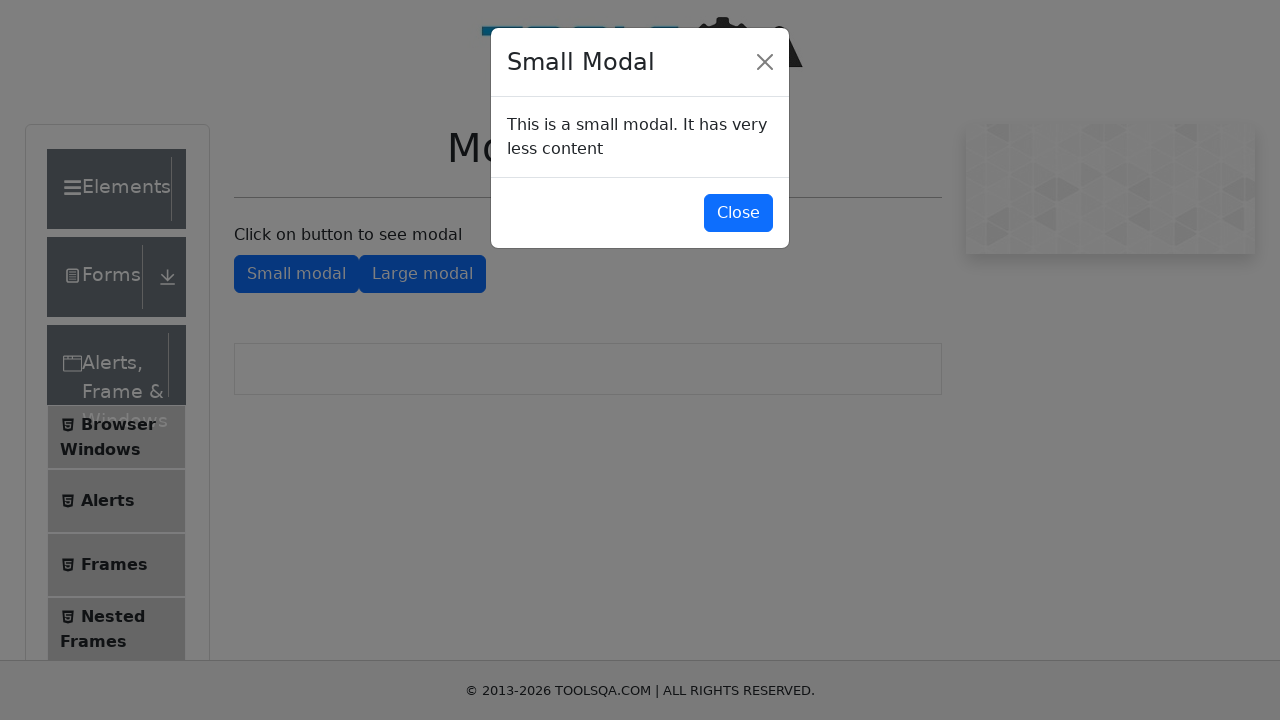

Closed the modal by clicking the footer button at (738, 214) on xpath=//div[@class='modal-footer']/button
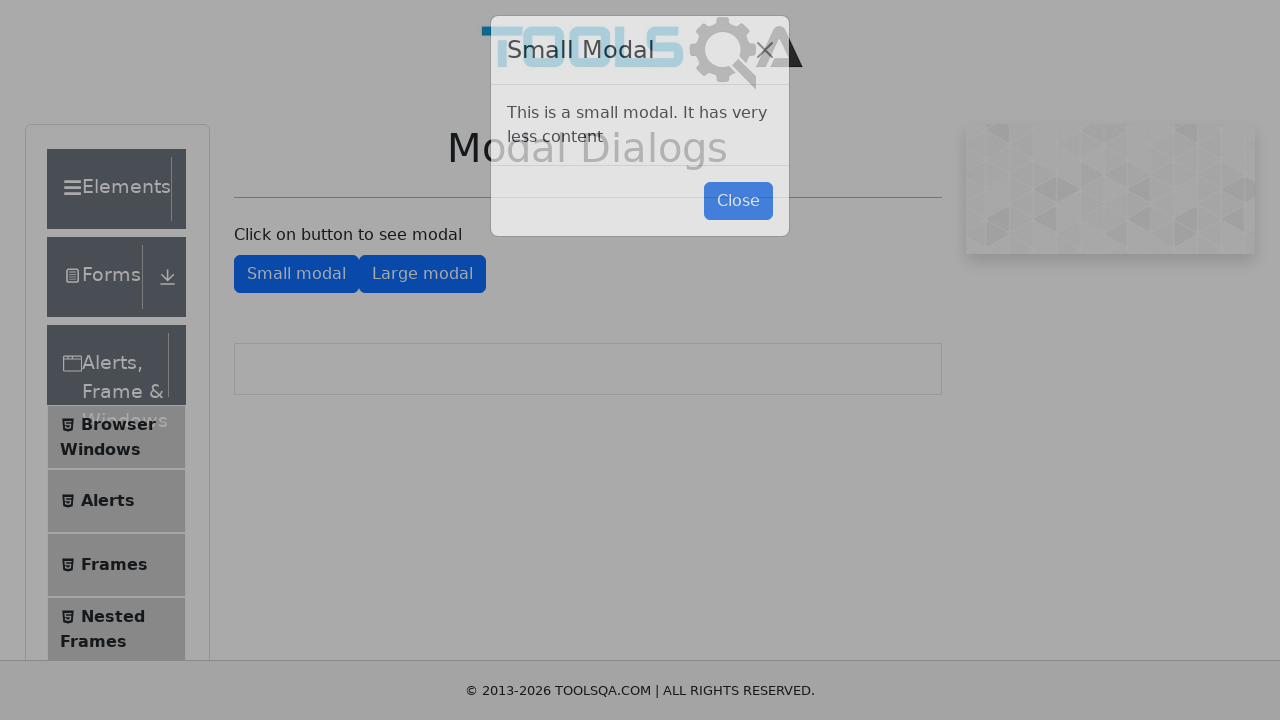

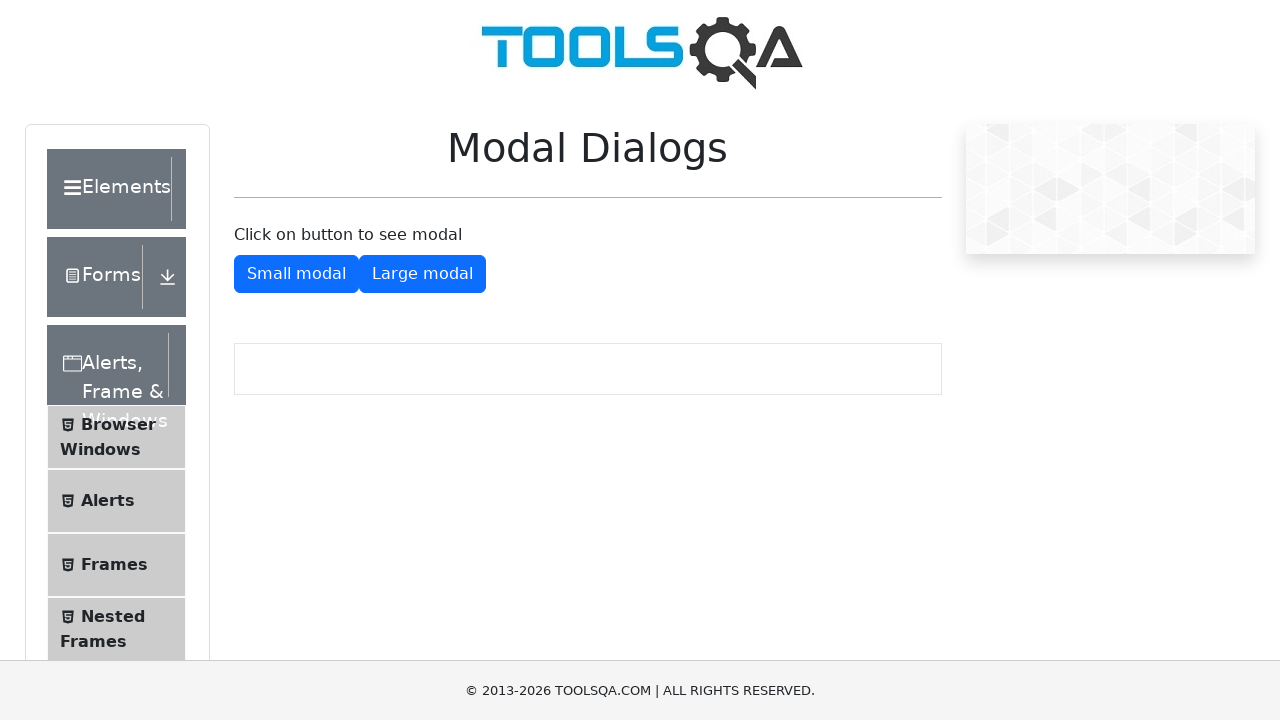